Navigates to Axis Bank's homepage and waits for the page to load. This is a basic browser navigation test to verify the website is accessible.

Starting URL: https://www.axisbank.com/

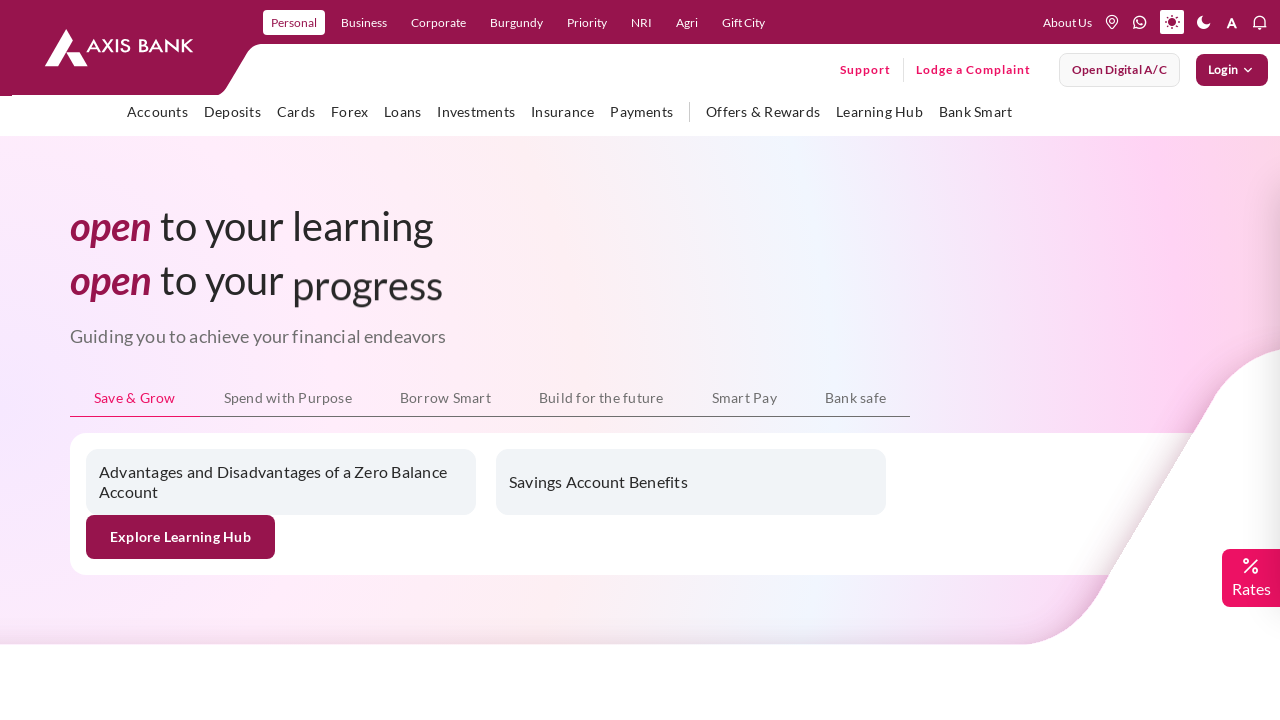

Waited for page to reach networkidle state
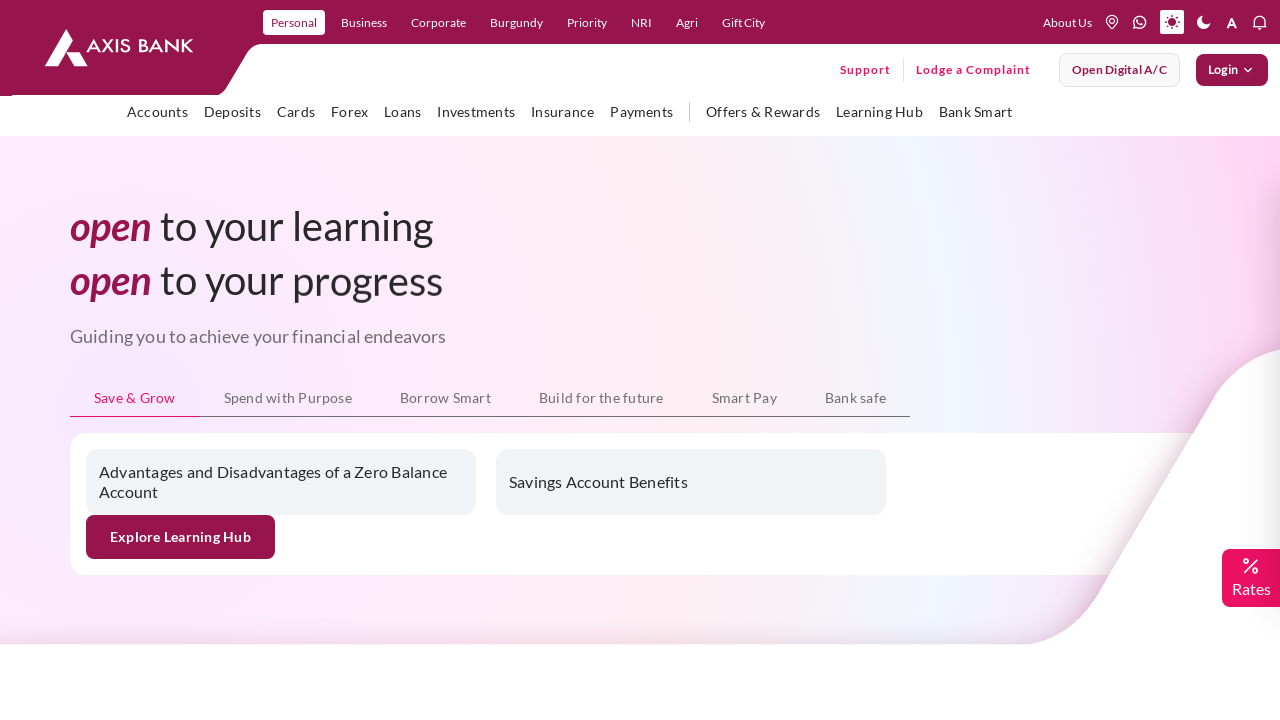

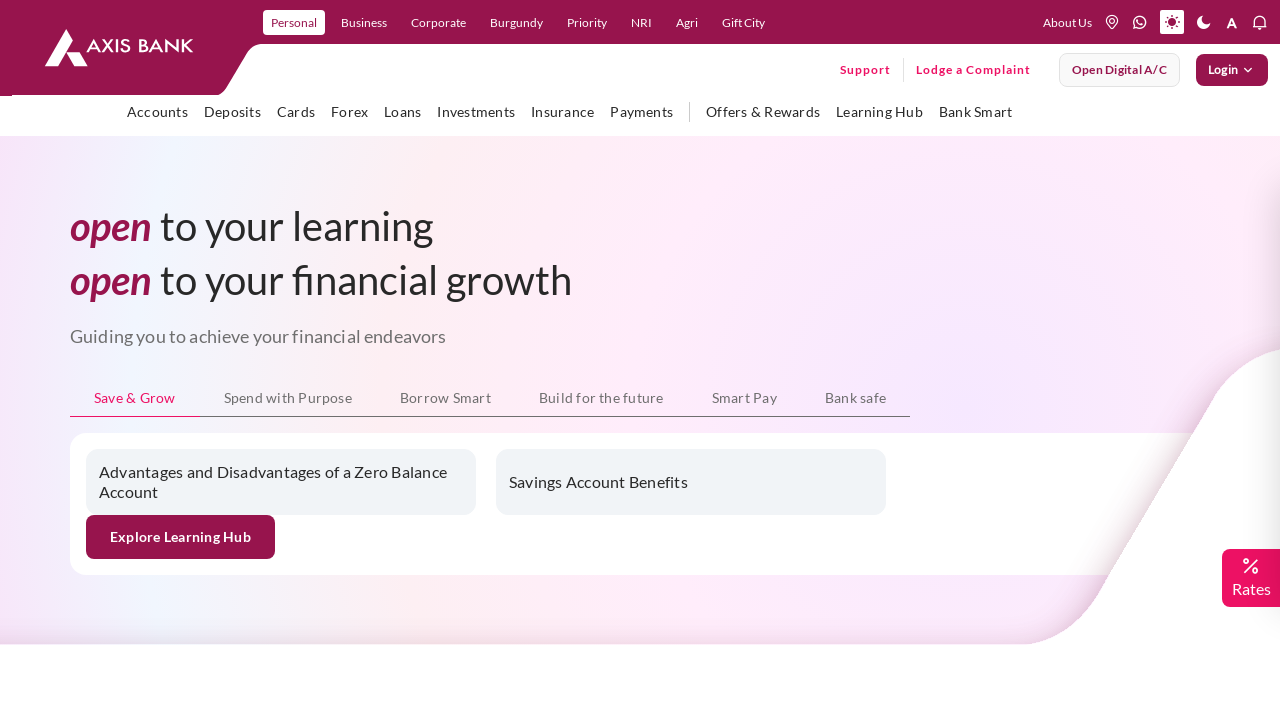